Tests that the counter displays the current number of todo items

Starting URL: https://demo.playwright.dev/todomvc

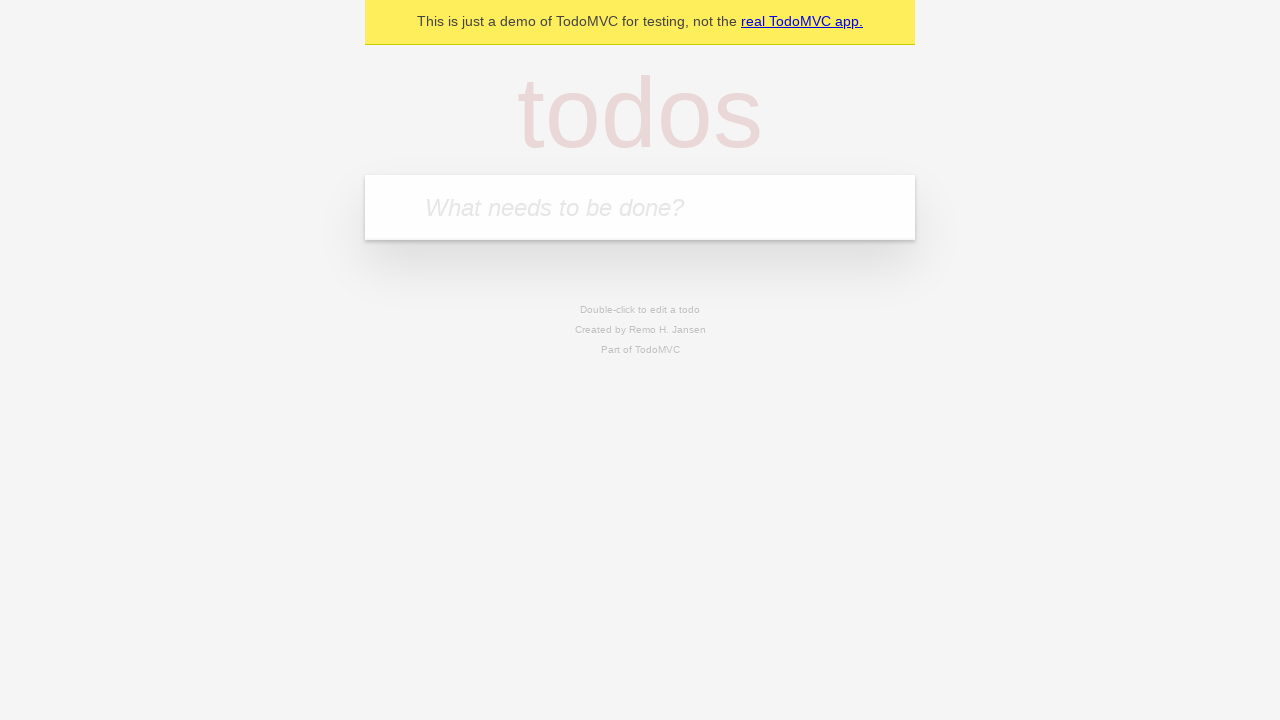

Filled new todo input field with 'buy some cheese' on .new-todo
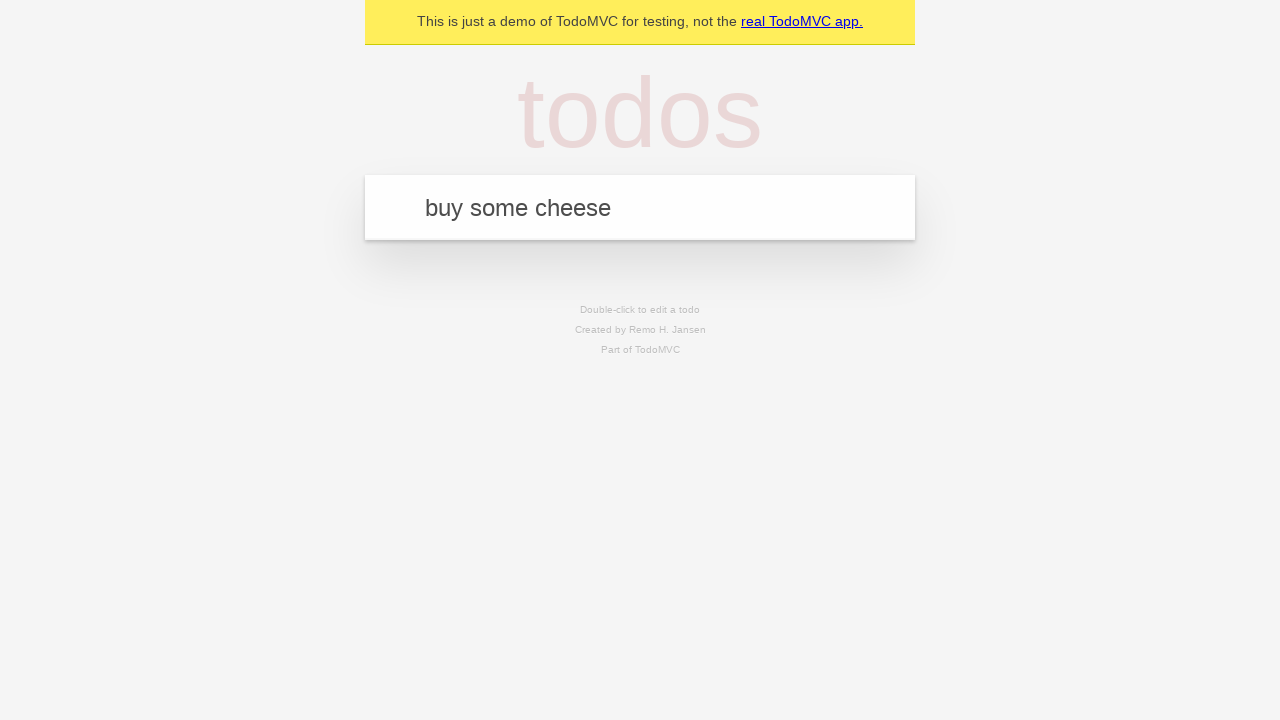

Pressed Enter to add first todo item on .new-todo
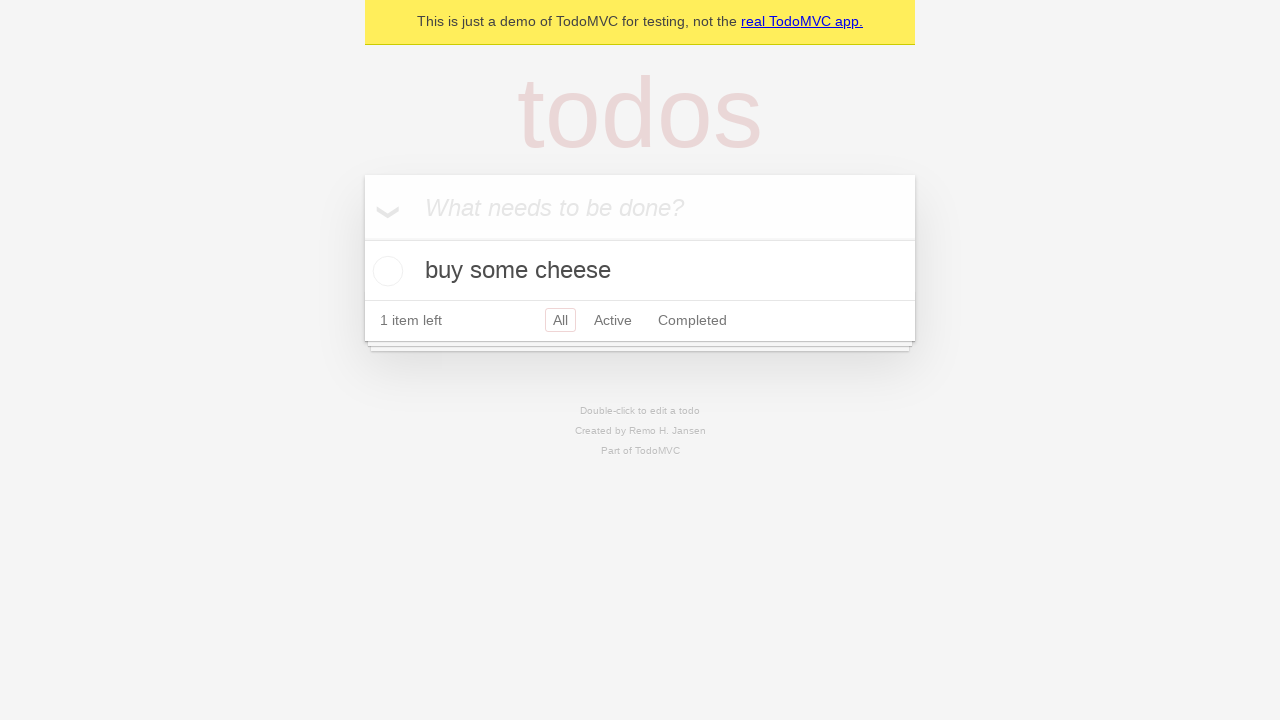

Waited for todo counter to load
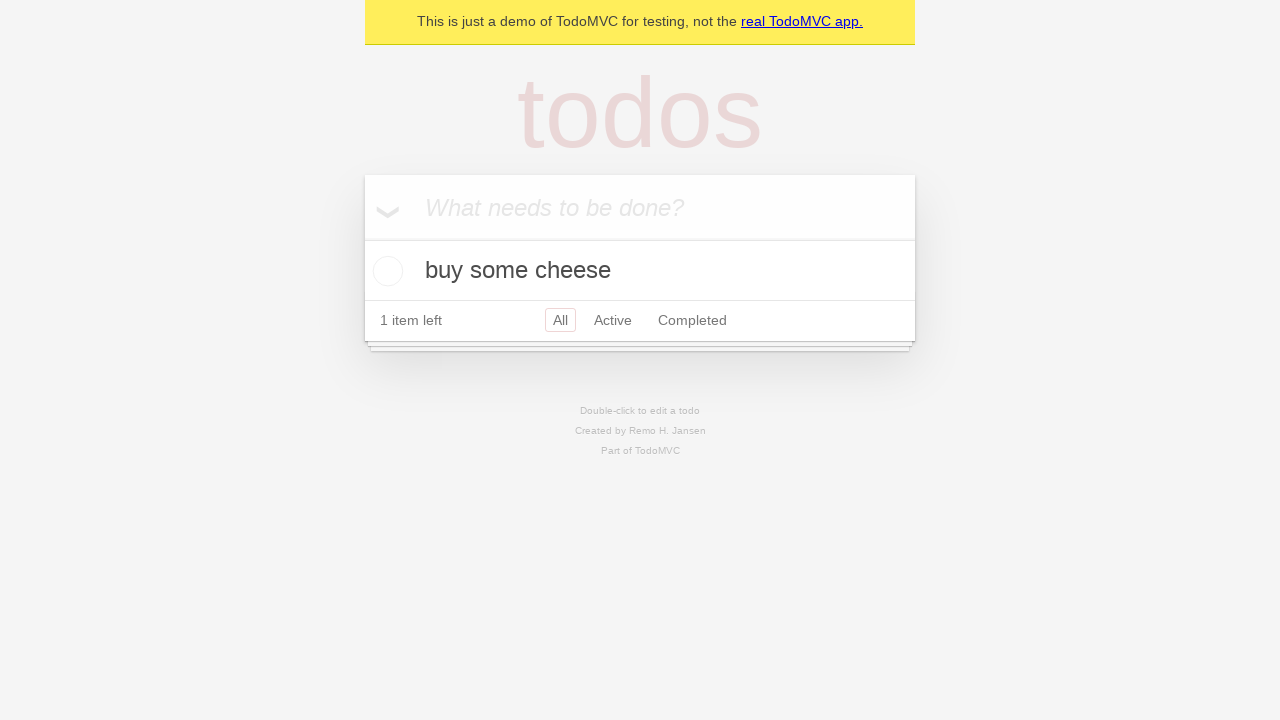

Filled new todo input field with 'feed the cat' on .new-todo
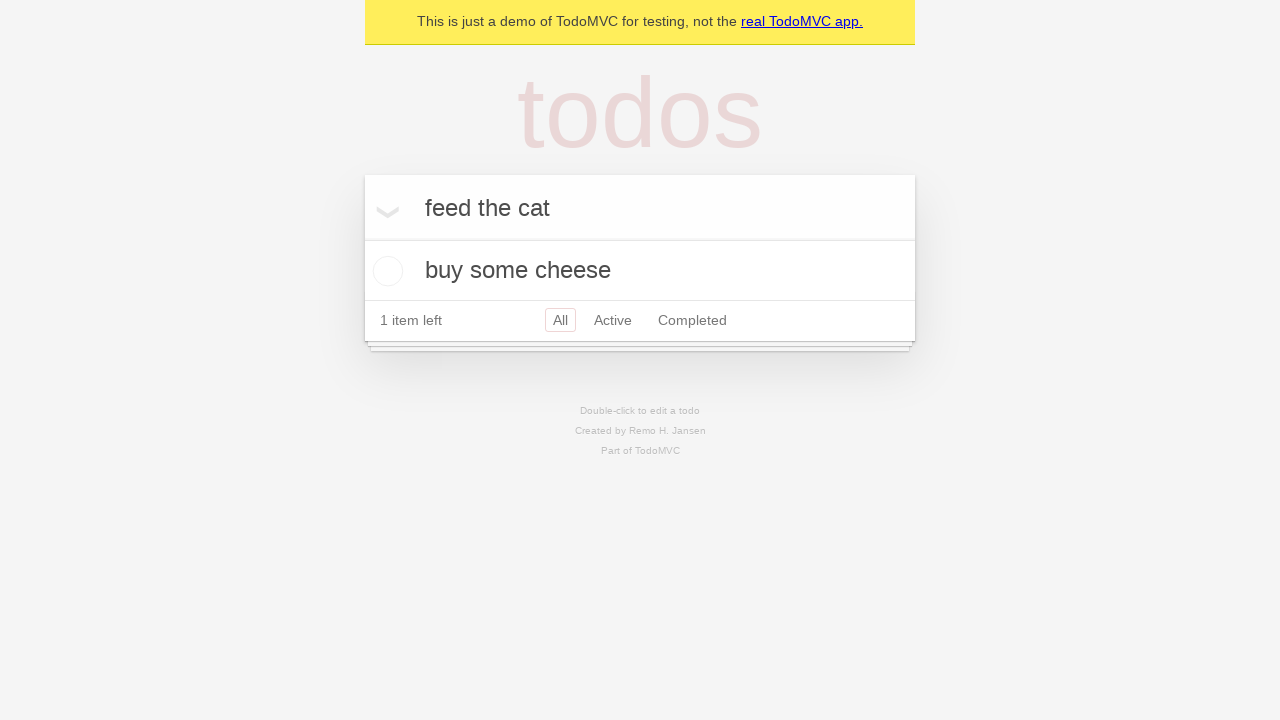

Pressed Enter to add second todo item on .new-todo
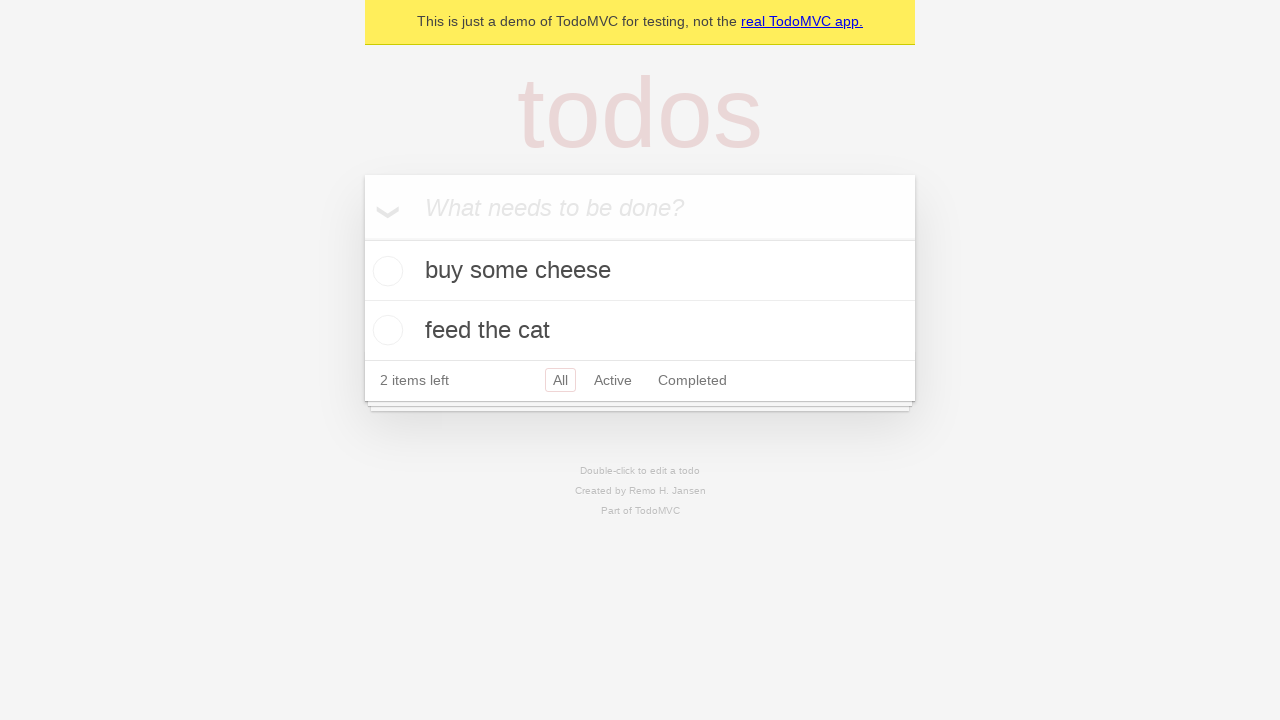

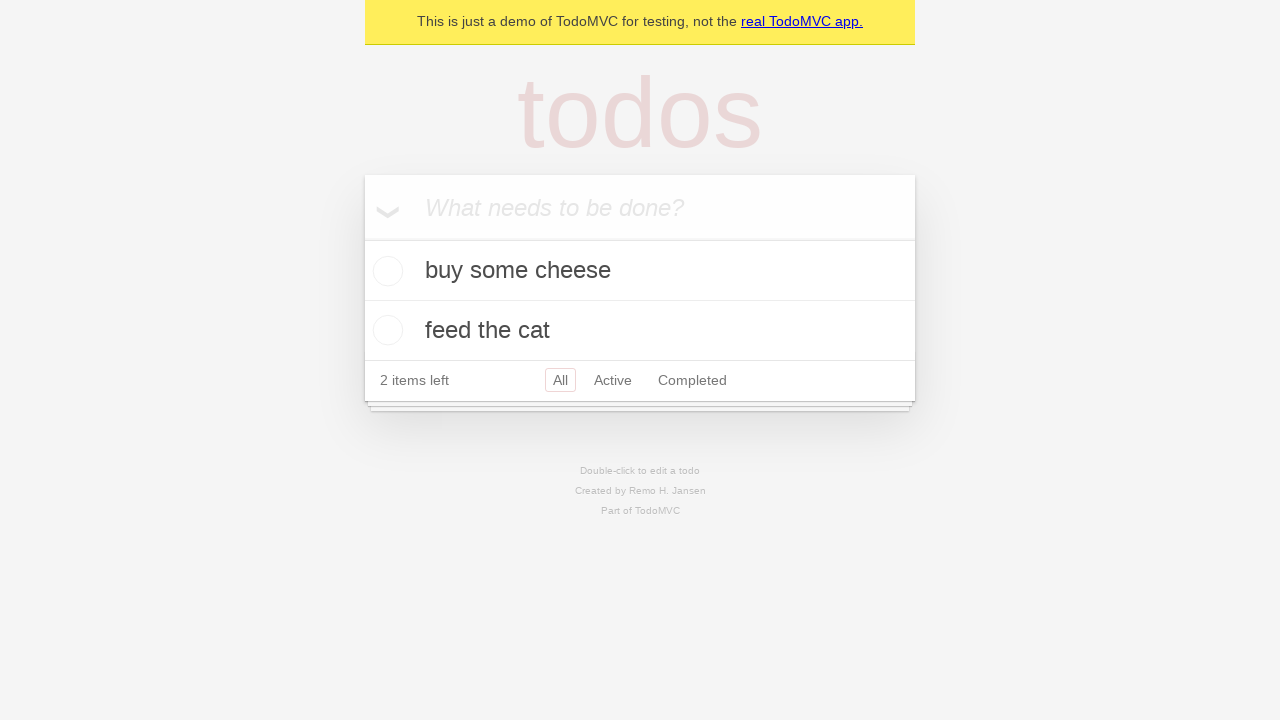